Tests form submission by filling out various form fields including text inputs, radio buttons, checkboxes, select dropdowns, and date fields, then verifies successful submission

Starting URL: https://formy-project.herokuapp.com/form

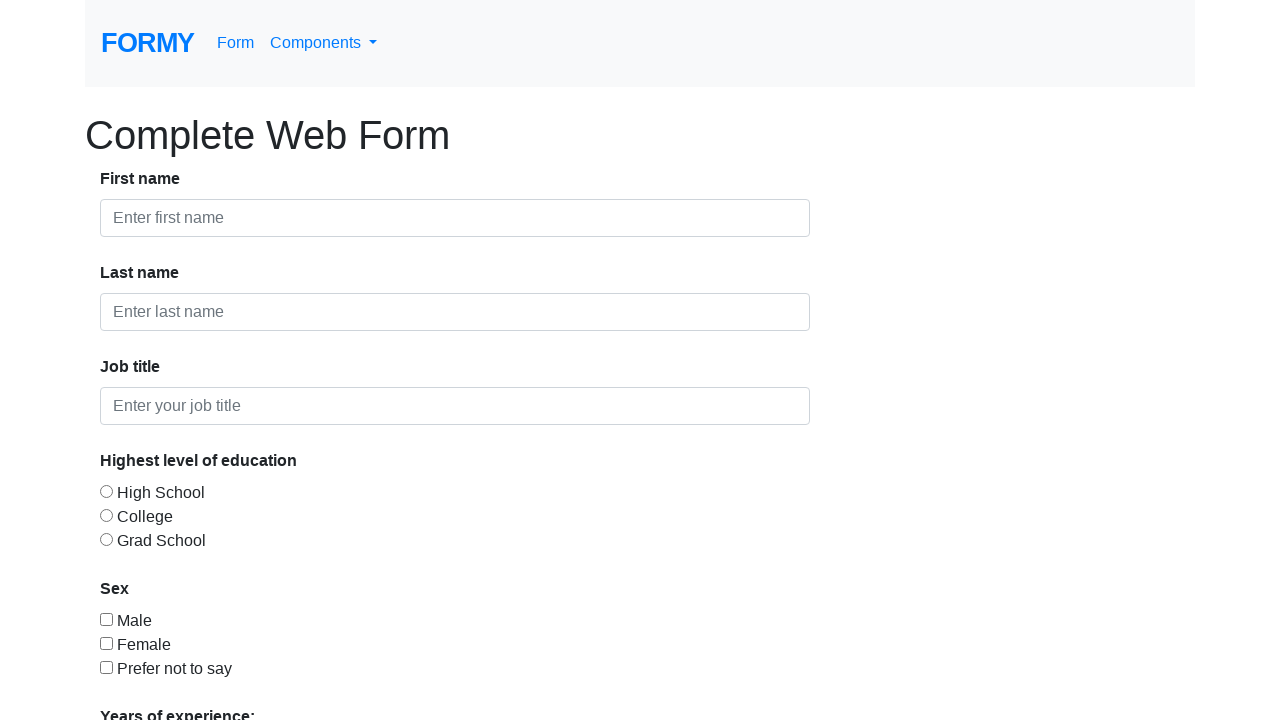

Filled first name field with 'John' on input#first-name
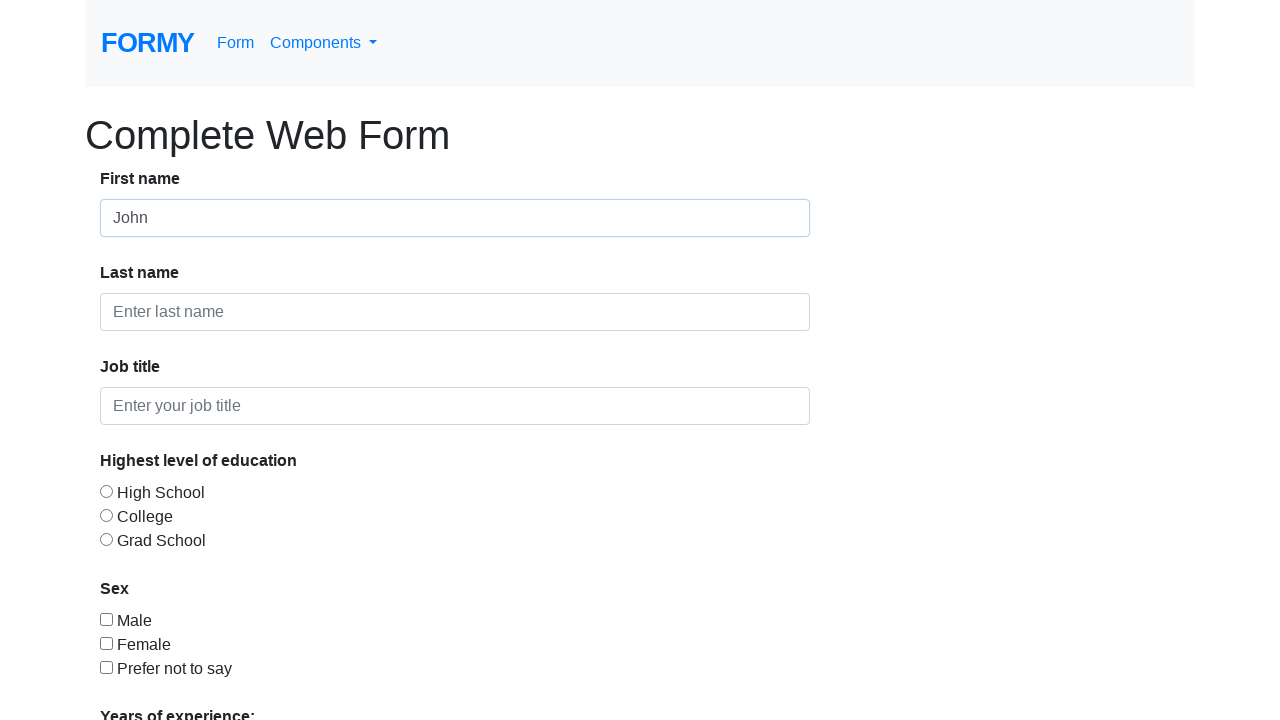

Filled last name field with 'Smith' on input#last-name
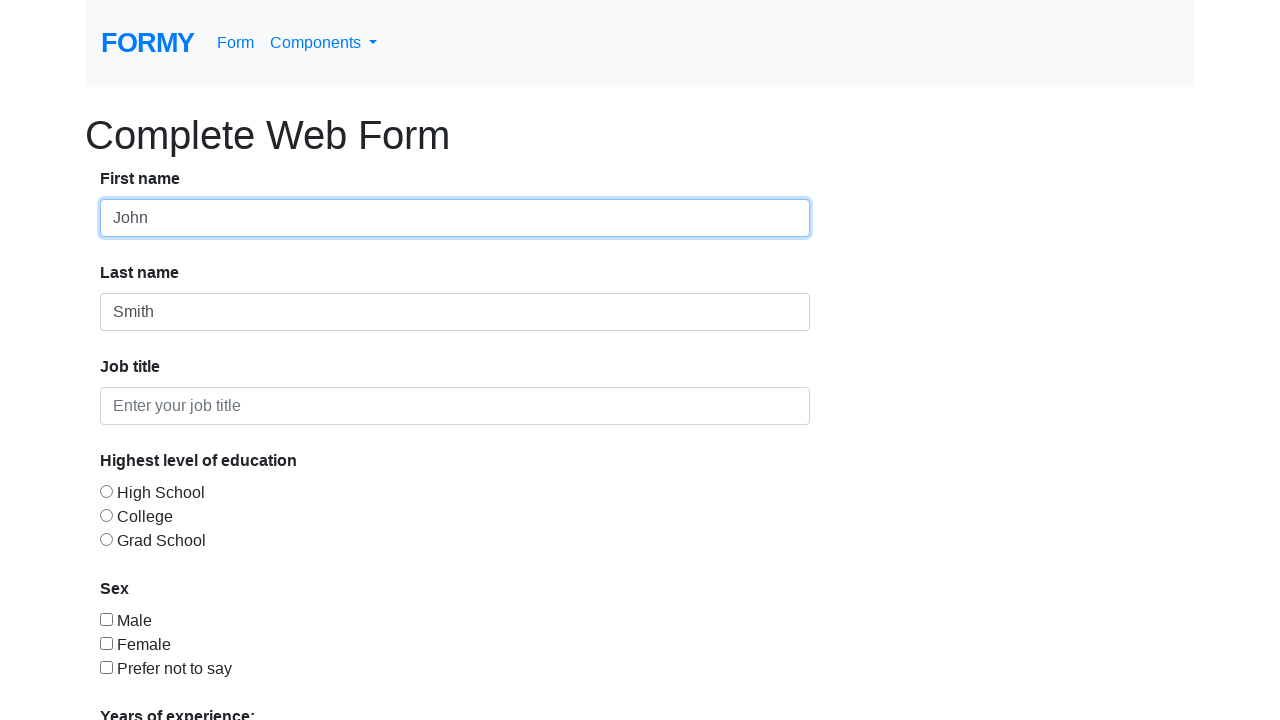

Filled job title field with 'Software Engineer' on input#job-title
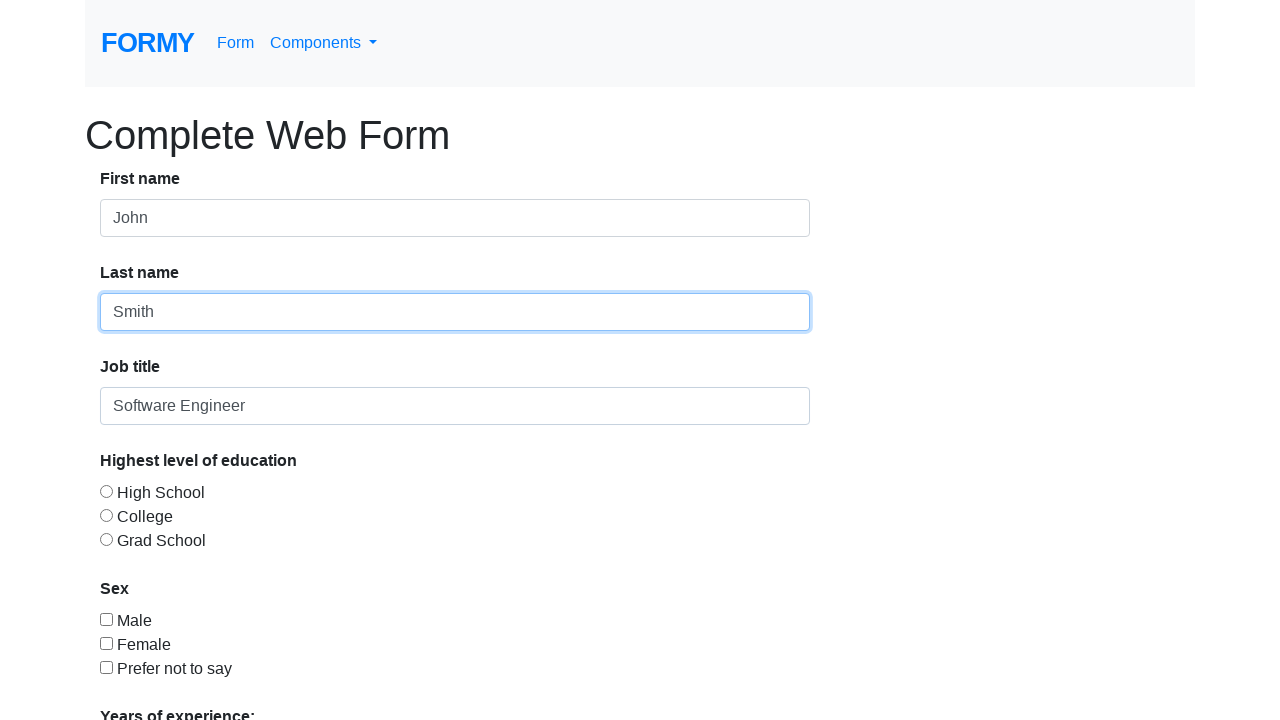

Selected 'College' education level radio button at (106, 515) on input#radio-button-2
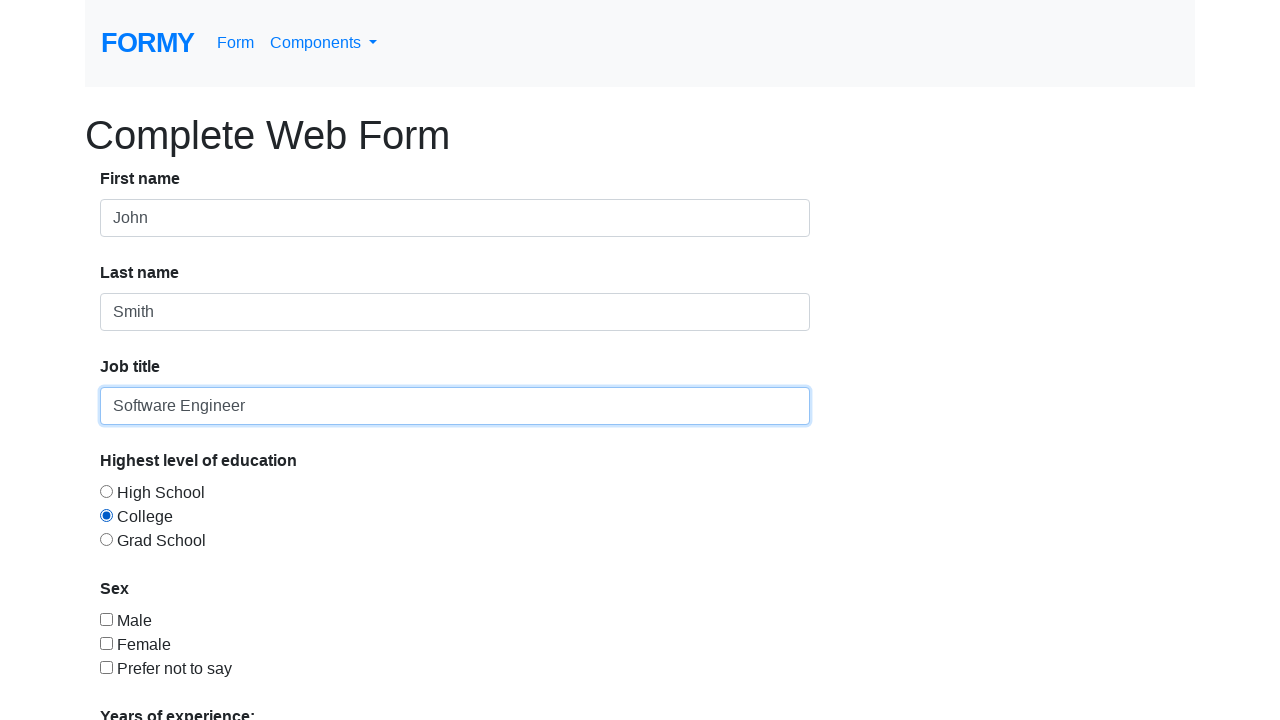

Checked gender checkbox at (106, 643) on input#checkbox-2
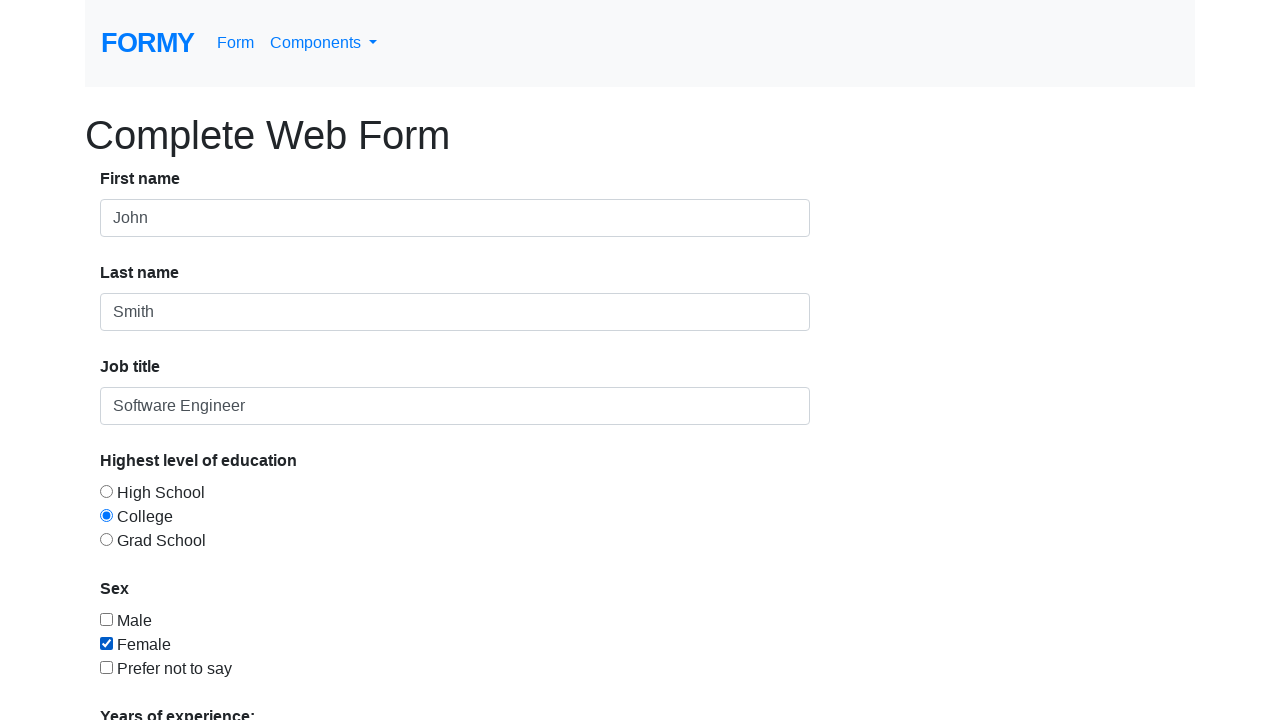

Selected '2-4' years of experience from dropdown on select#select-menu
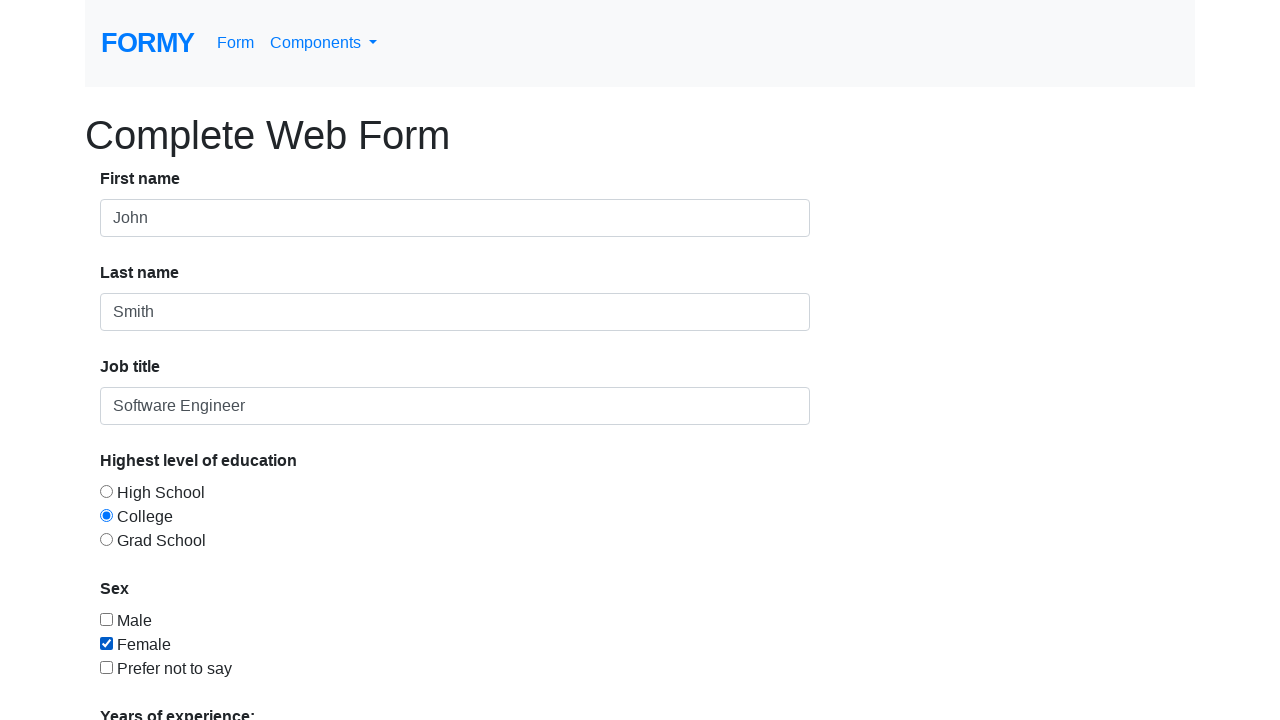

Filled date of birth field with '03/11/1991' on input#datepicker
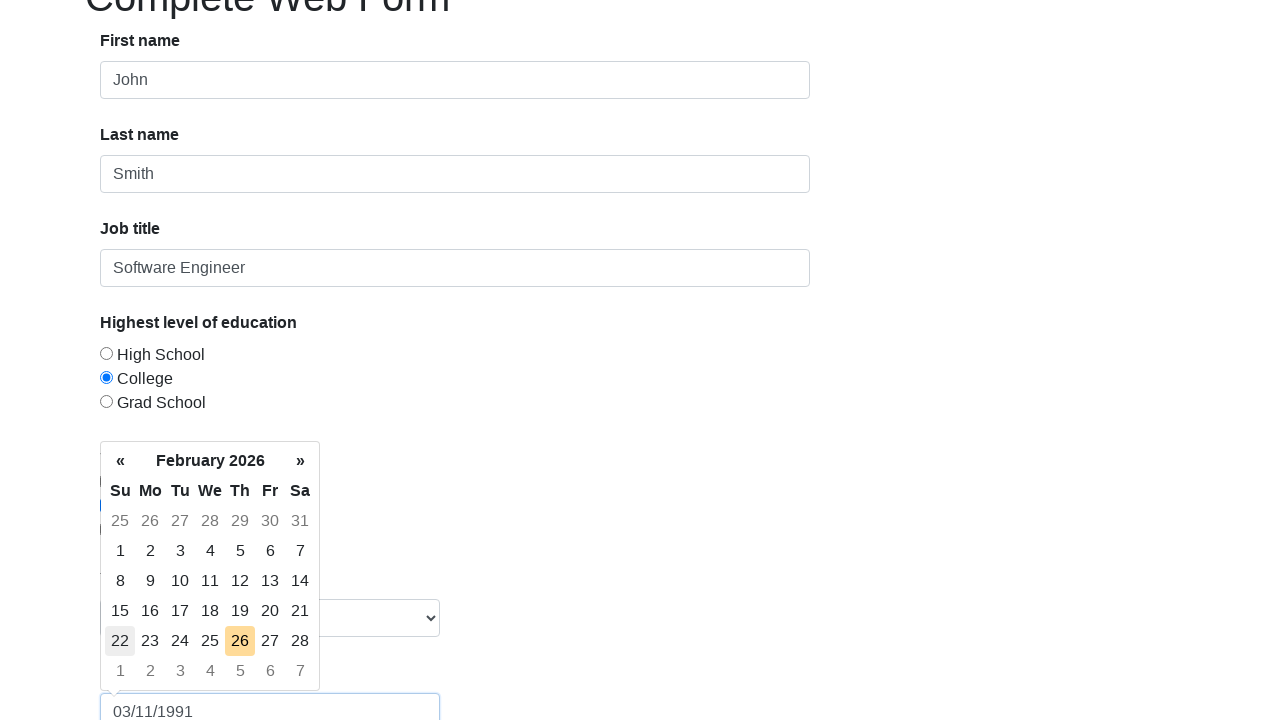

Clicked form submit button at (148, 680) on a.btn.btn-lg.btn-primary
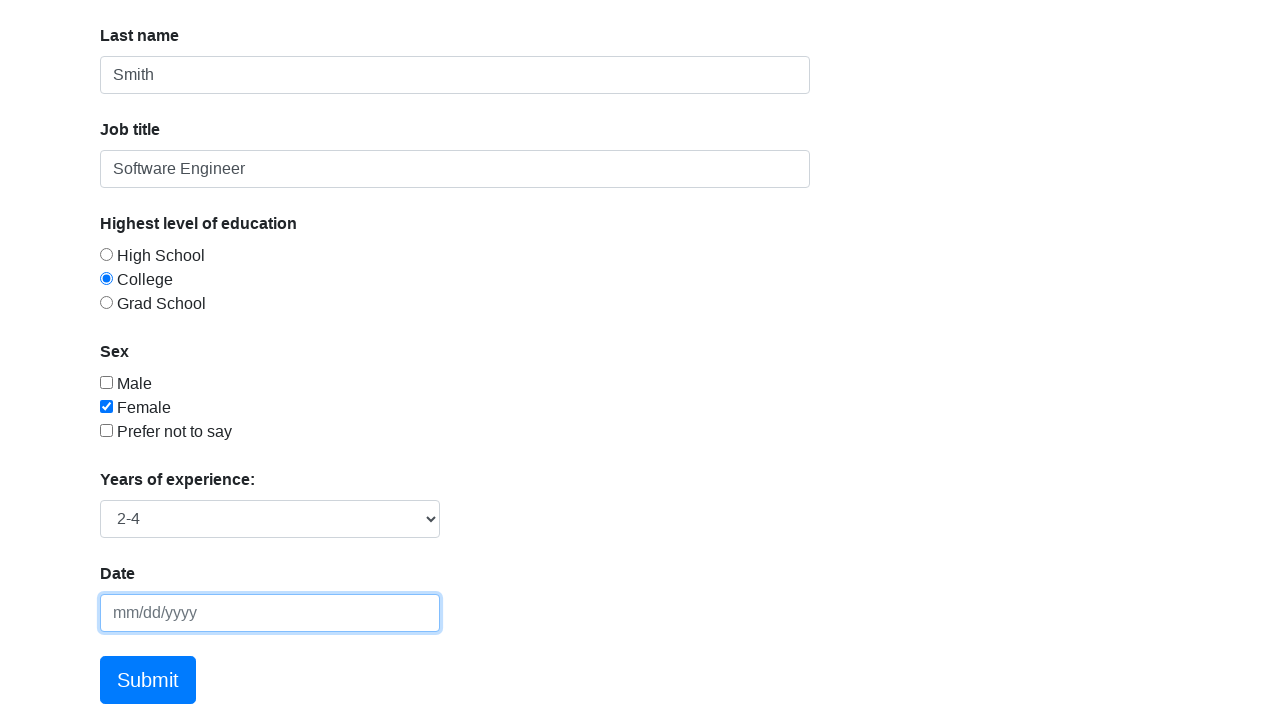

Success message appeared: 'Thanks for submitting your form'
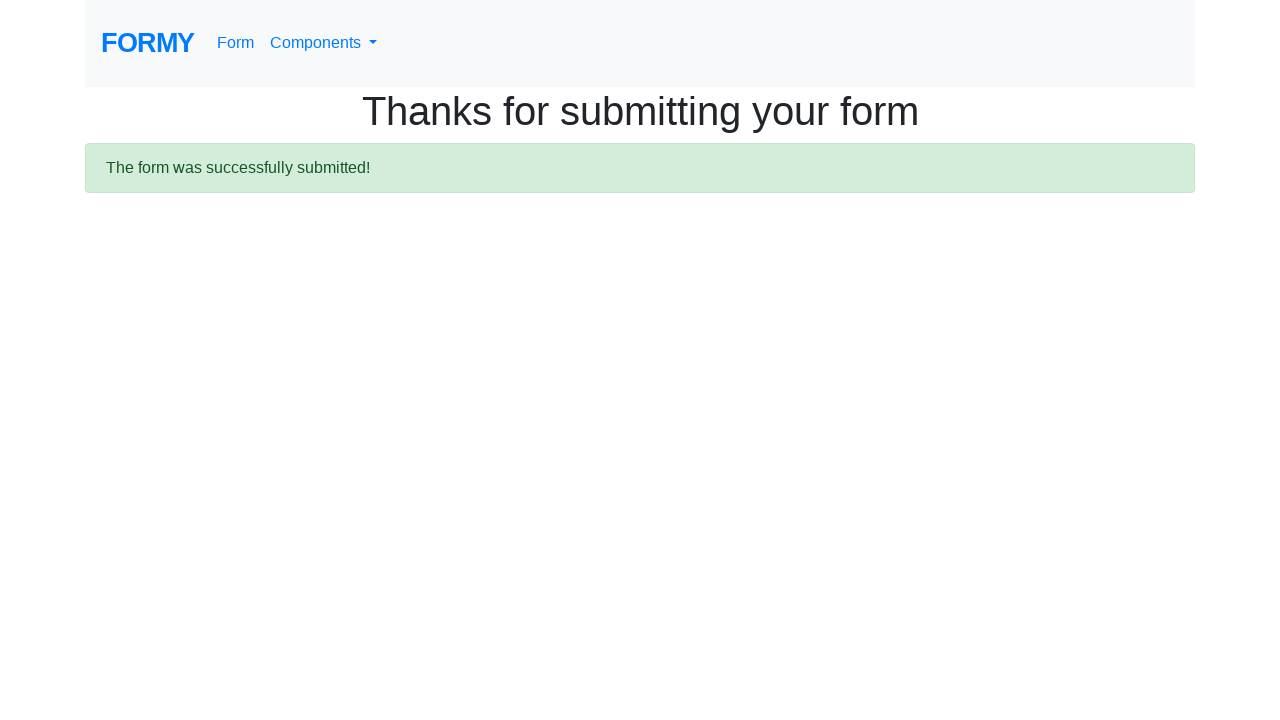

Verified form submission success message is visible
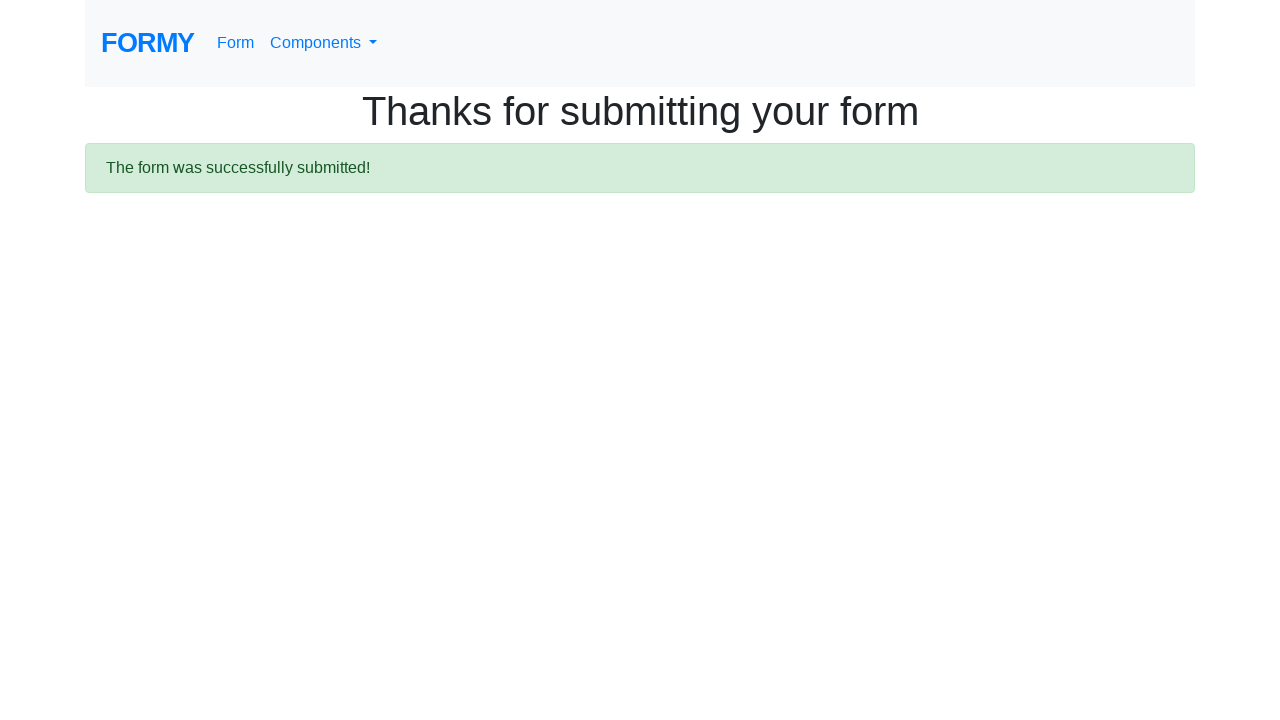

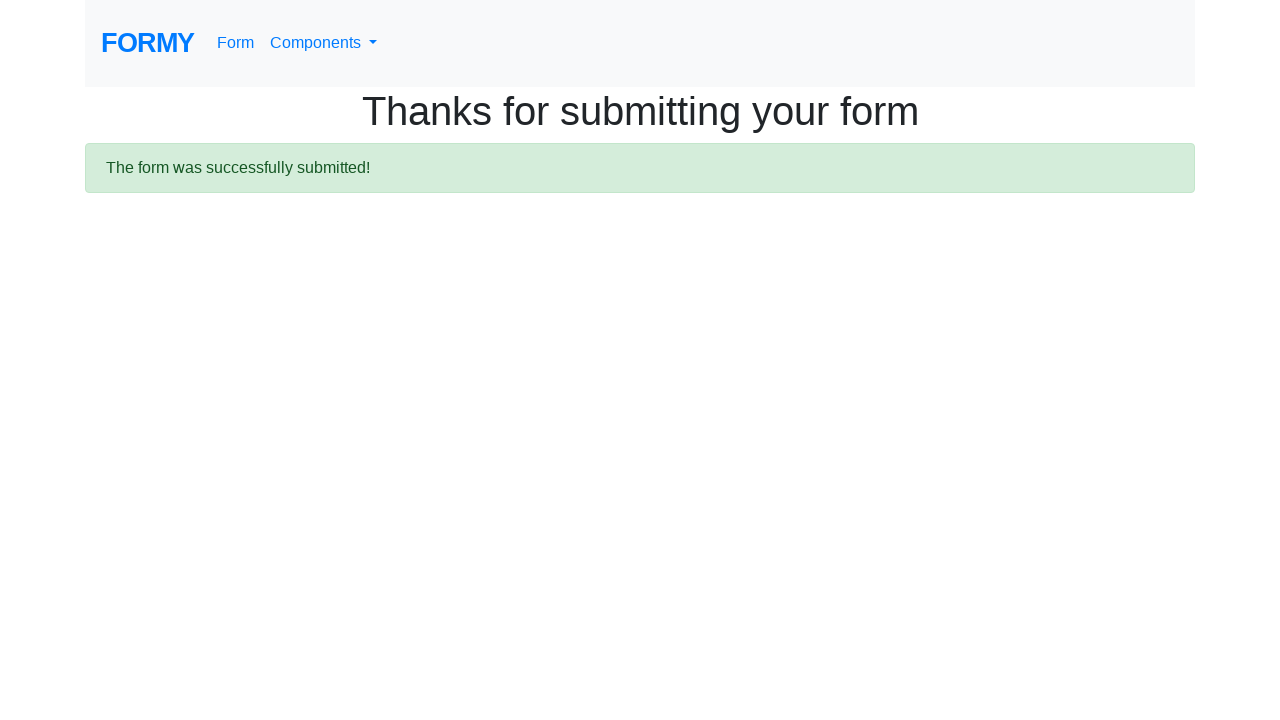